Tests file download functionality by navigating to a sample image page and clicking the download button

Starting URL: https://samplelib.com/sample-png.html

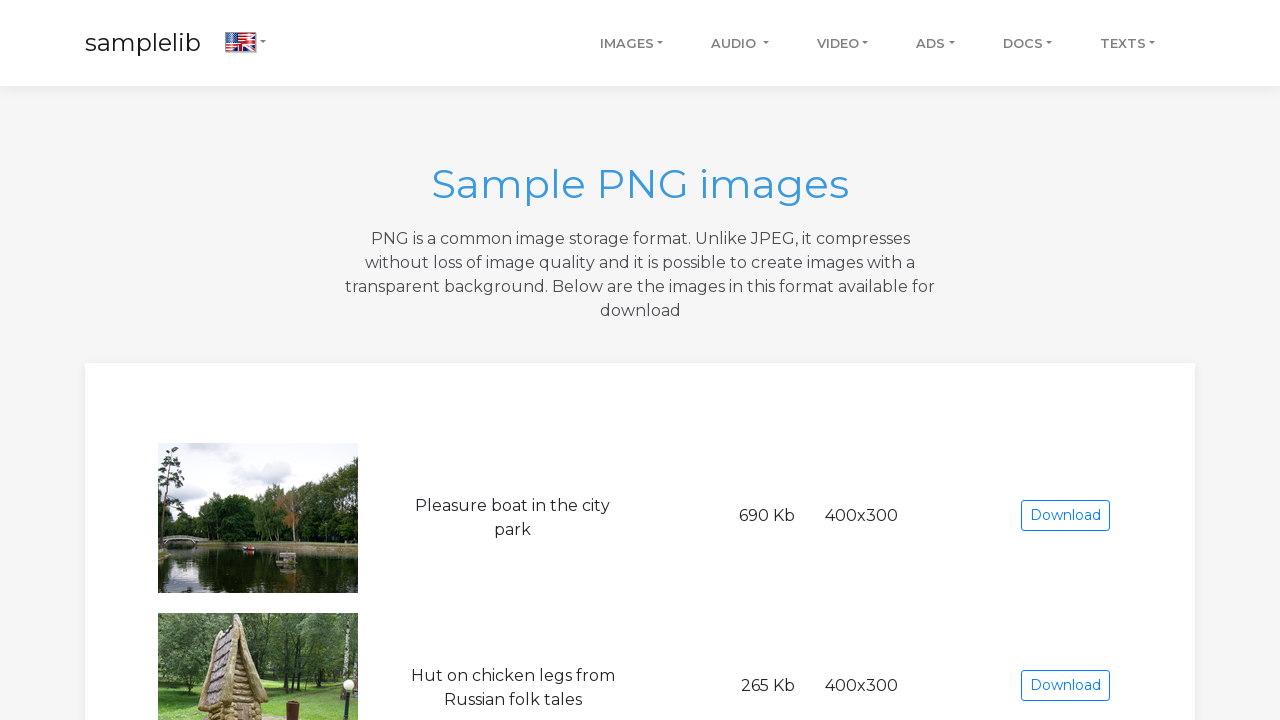

Clicked the download button for the sample image at (1065, 516) on a.btn.btn-outline-primary.btn-sm
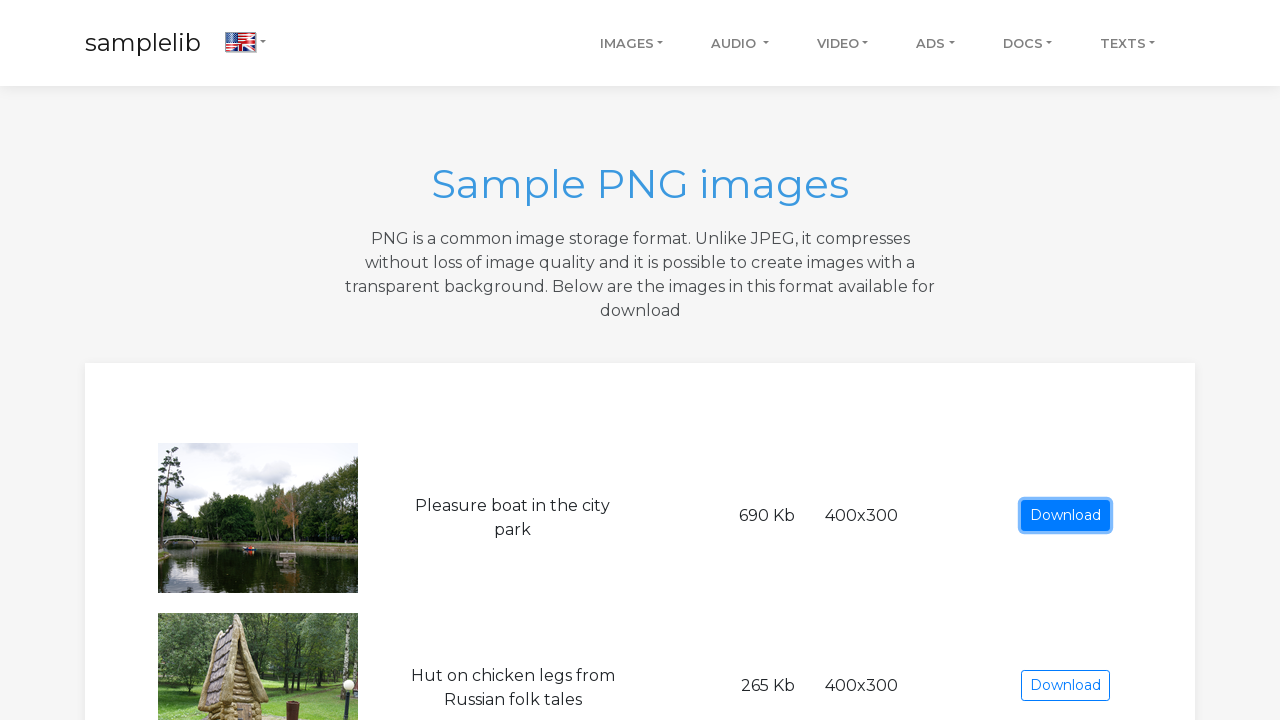

Waited 2 seconds for the download to initiate
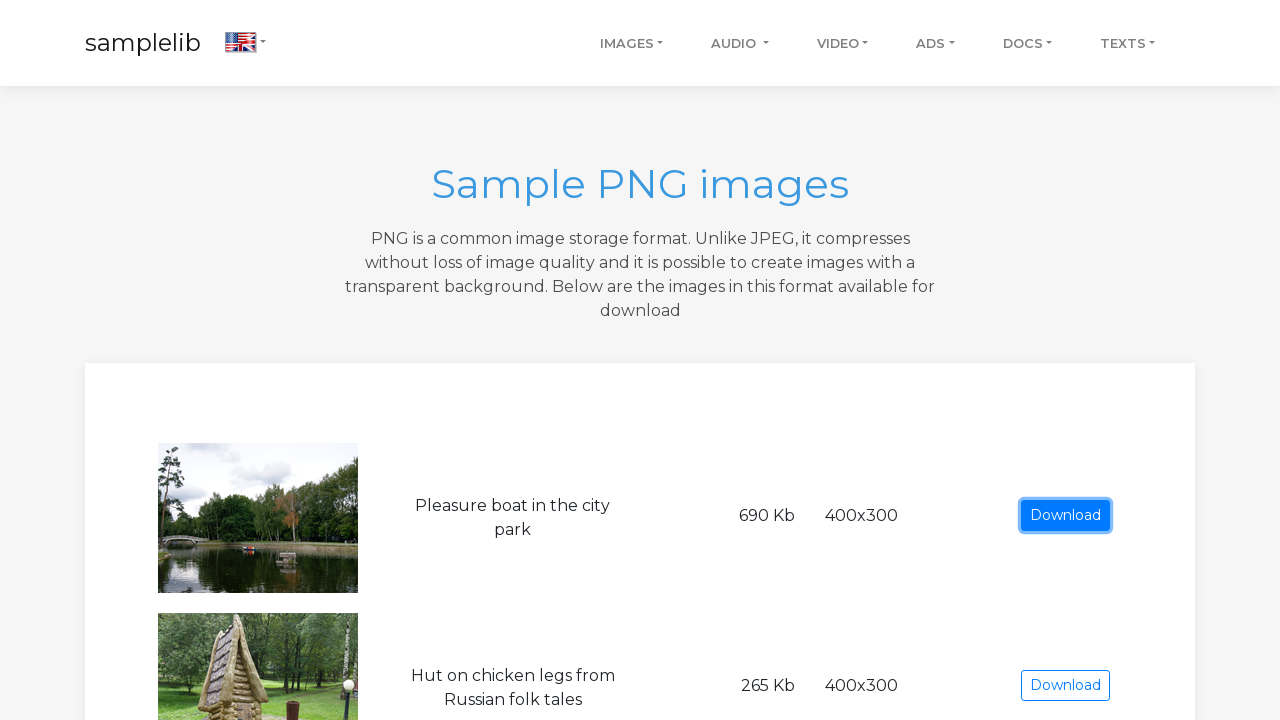

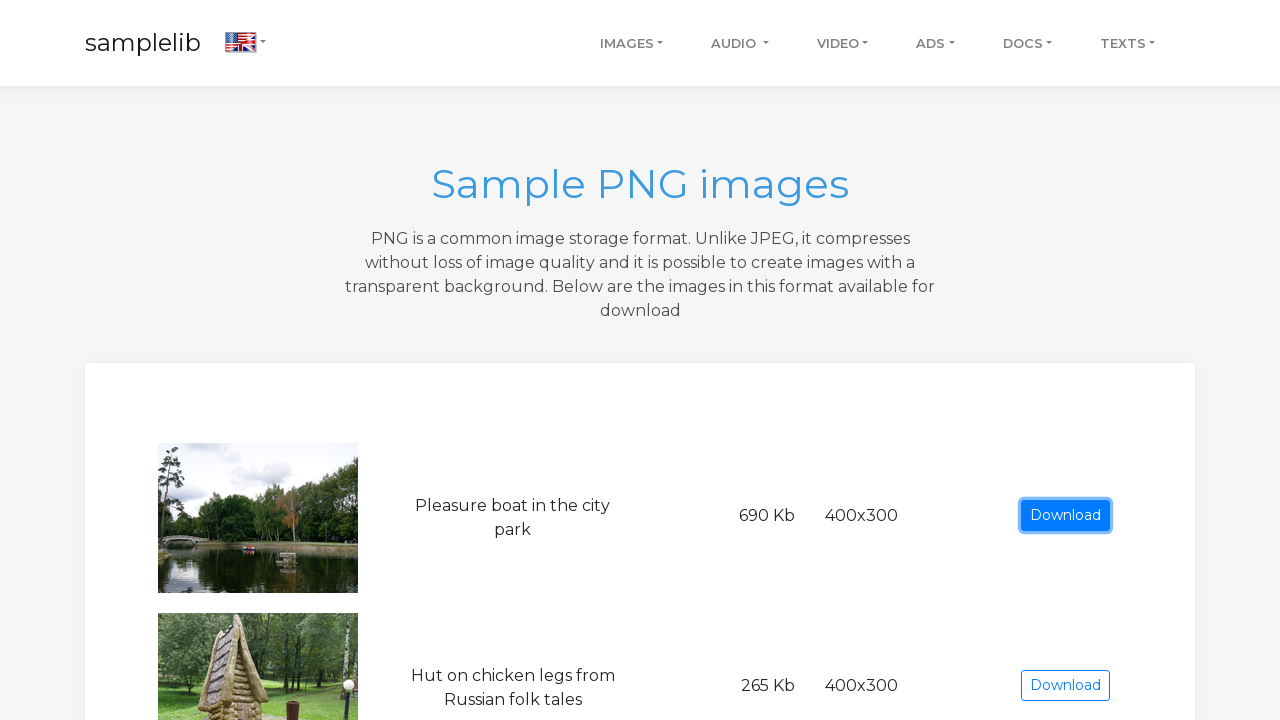